Navigates to the-internet.herokuapp.com homepage and clicks on the Form Authentication link to navigate to that section

Starting URL: http://the-internet.herokuapp.com/

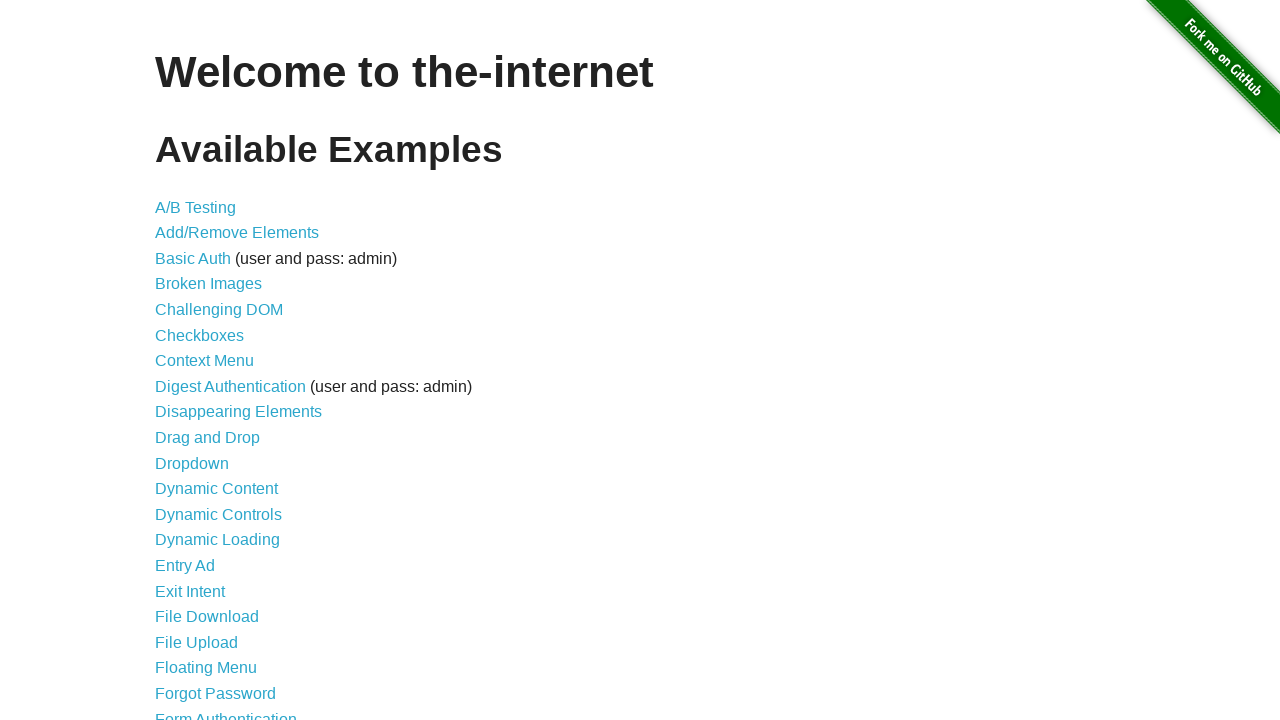

Clicked on Form Authentication link at (196, 642) on xpath=//*[@id='content']/ul/li[18]/a
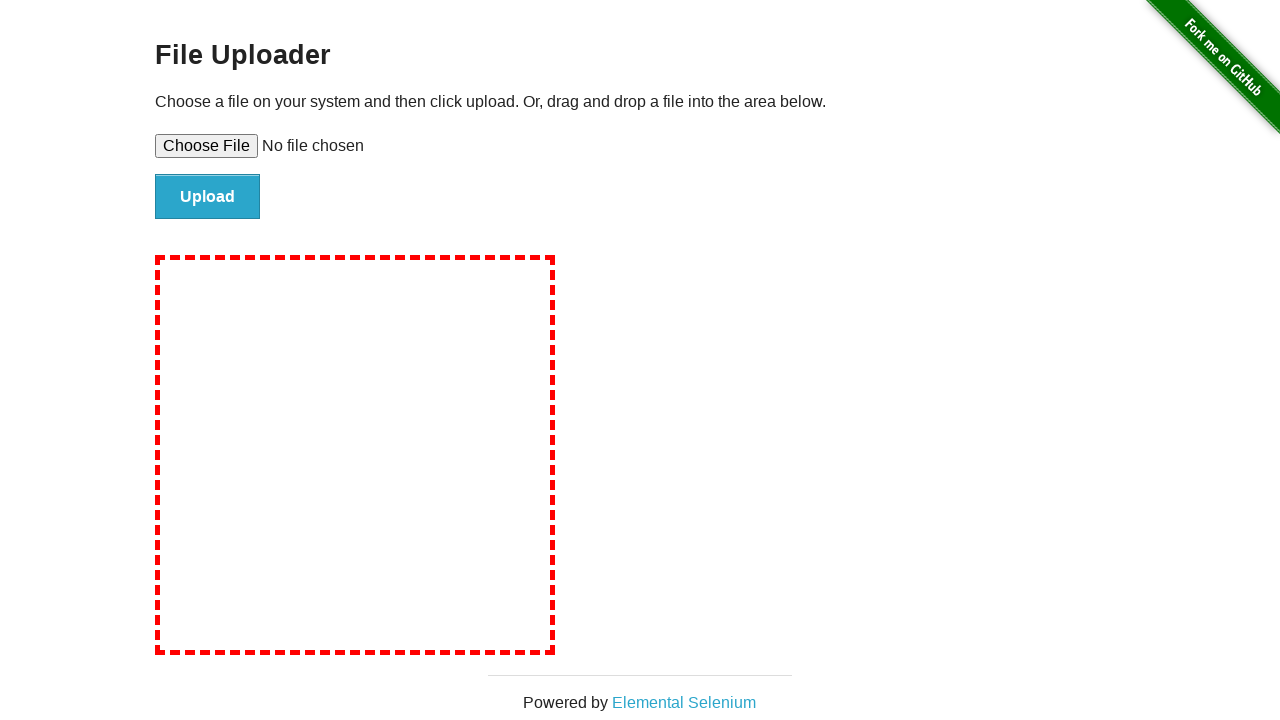

Page load completed after navigating to Form Authentication section
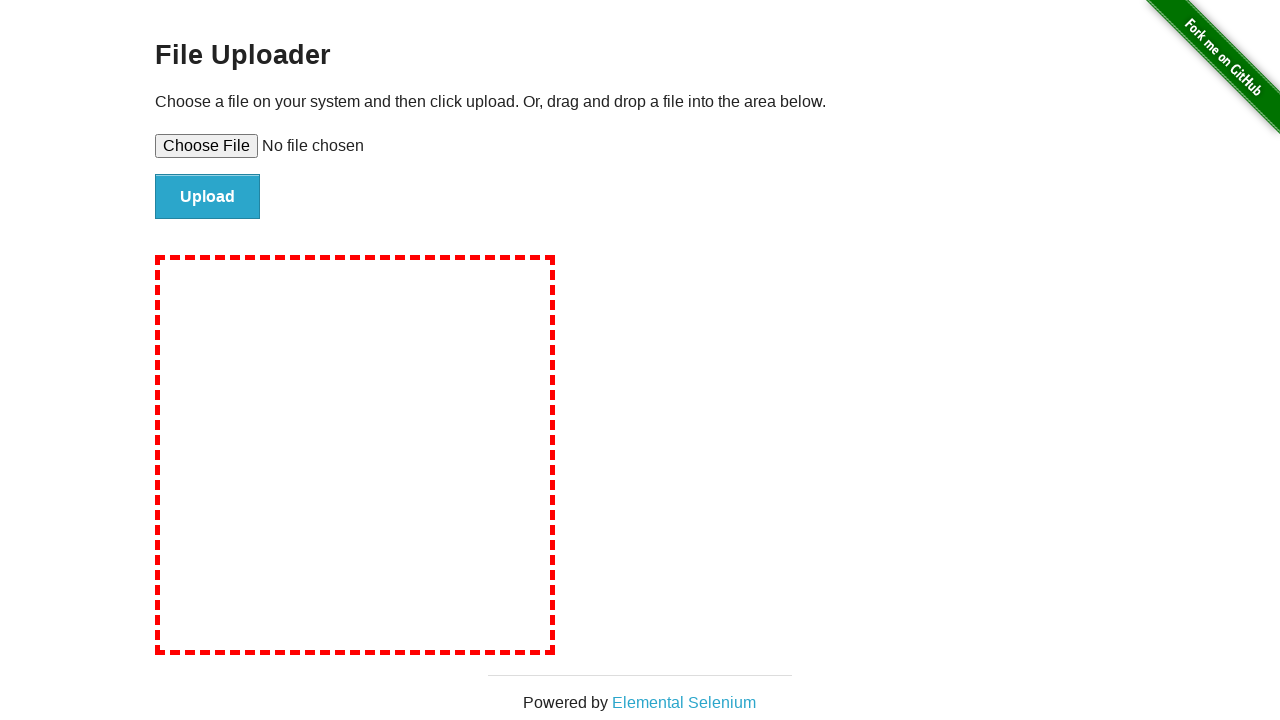

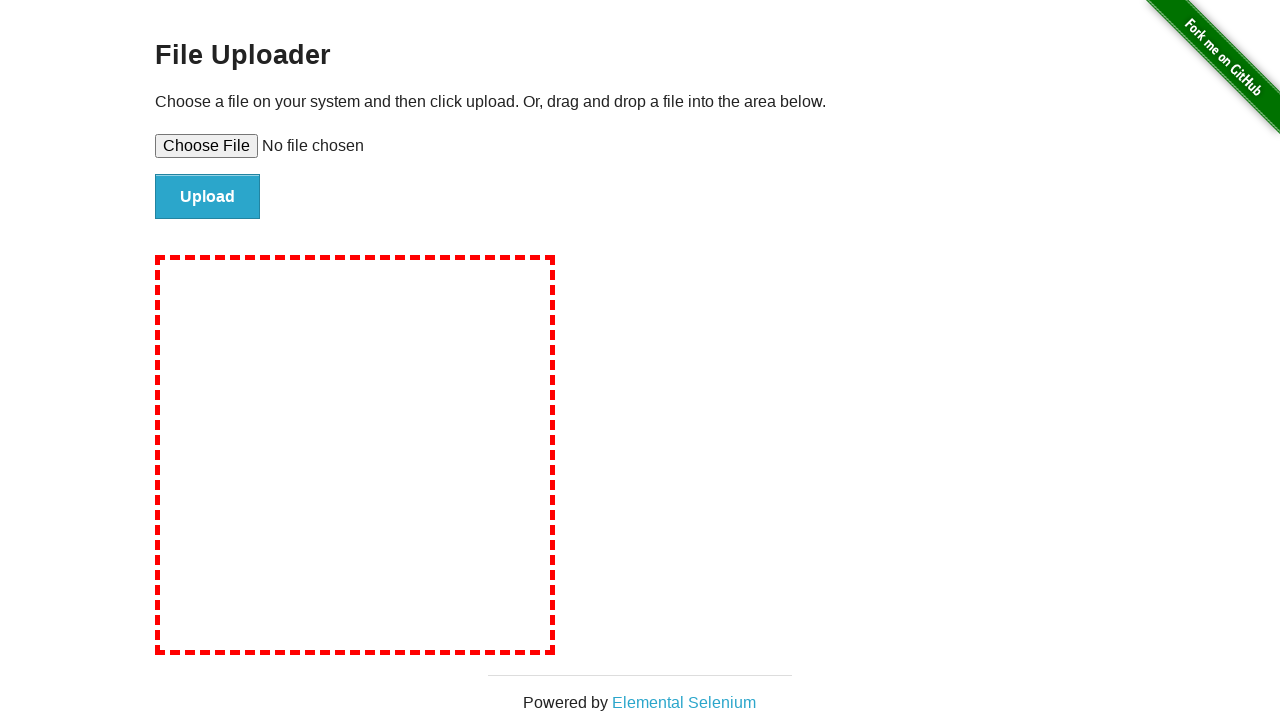